Tests table data extraction and autocomplete functionality on a practice automation page by counting table rows/columns and selecting an autocomplete option

Starting URL: https://rahulshettyacademy.com/AutomationPractice

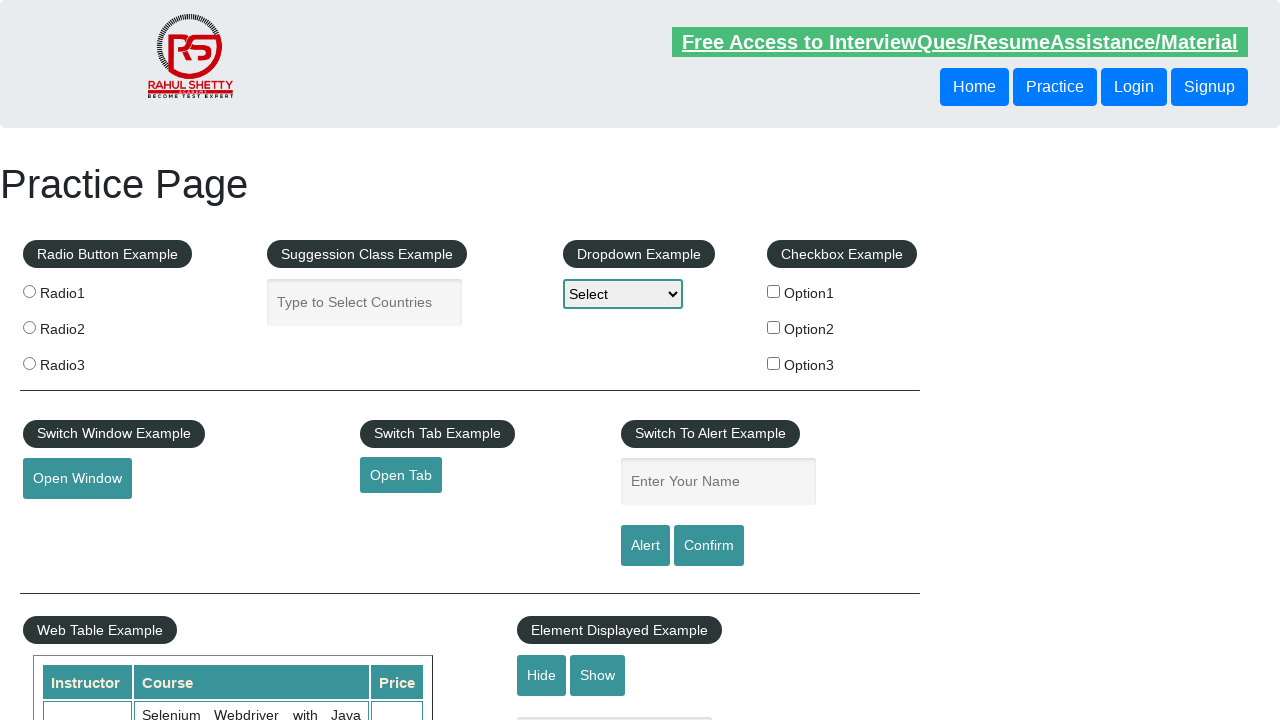

Counted rows in the first product table
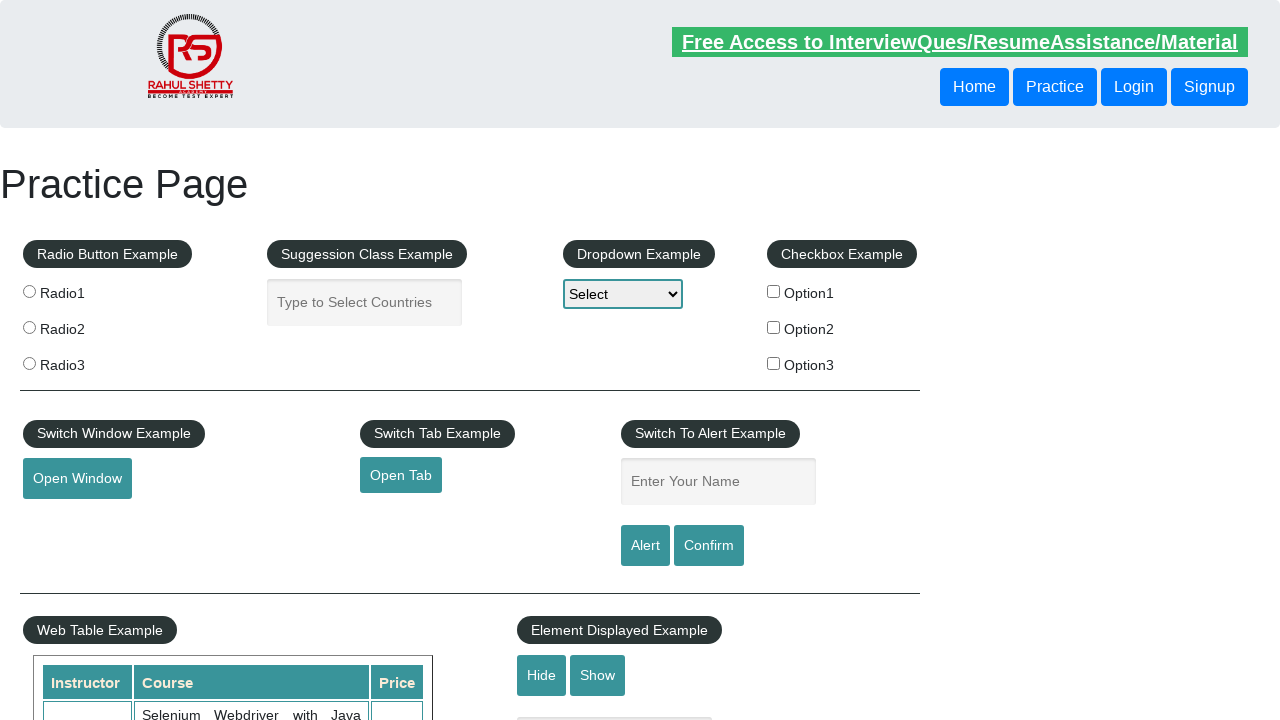

Counted columns in the first product table
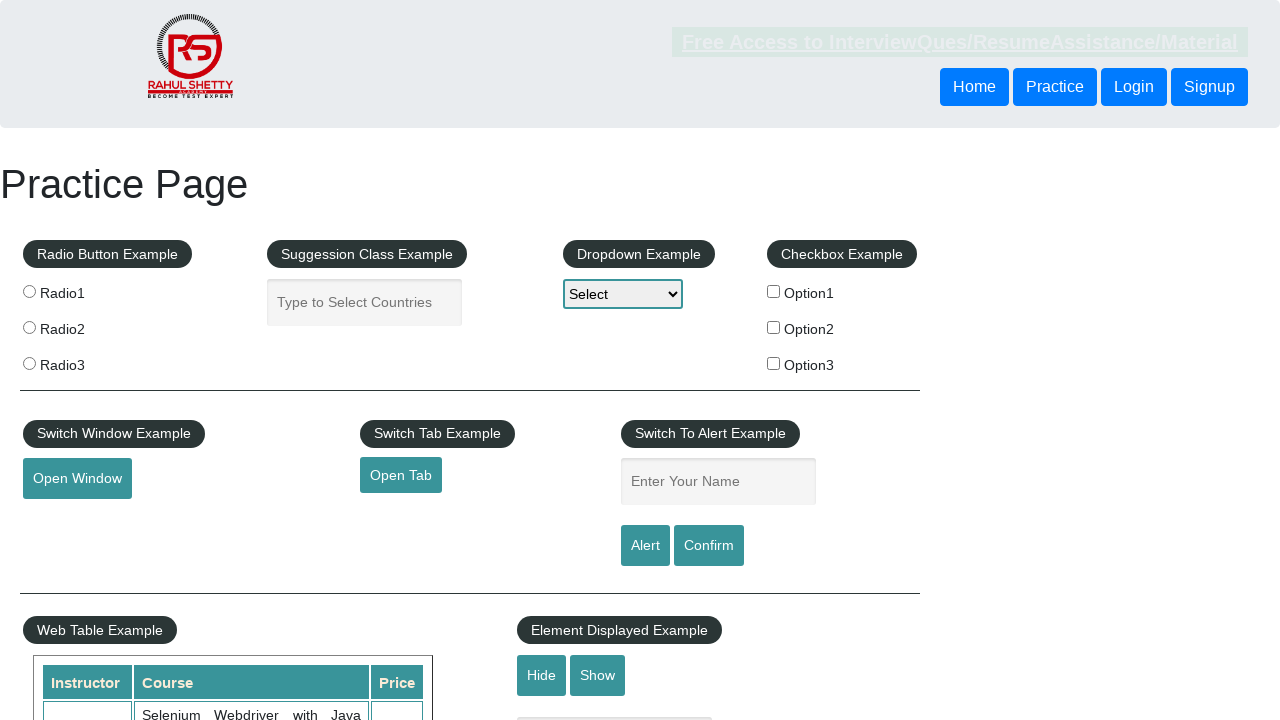

Extracted text content from third row of product table
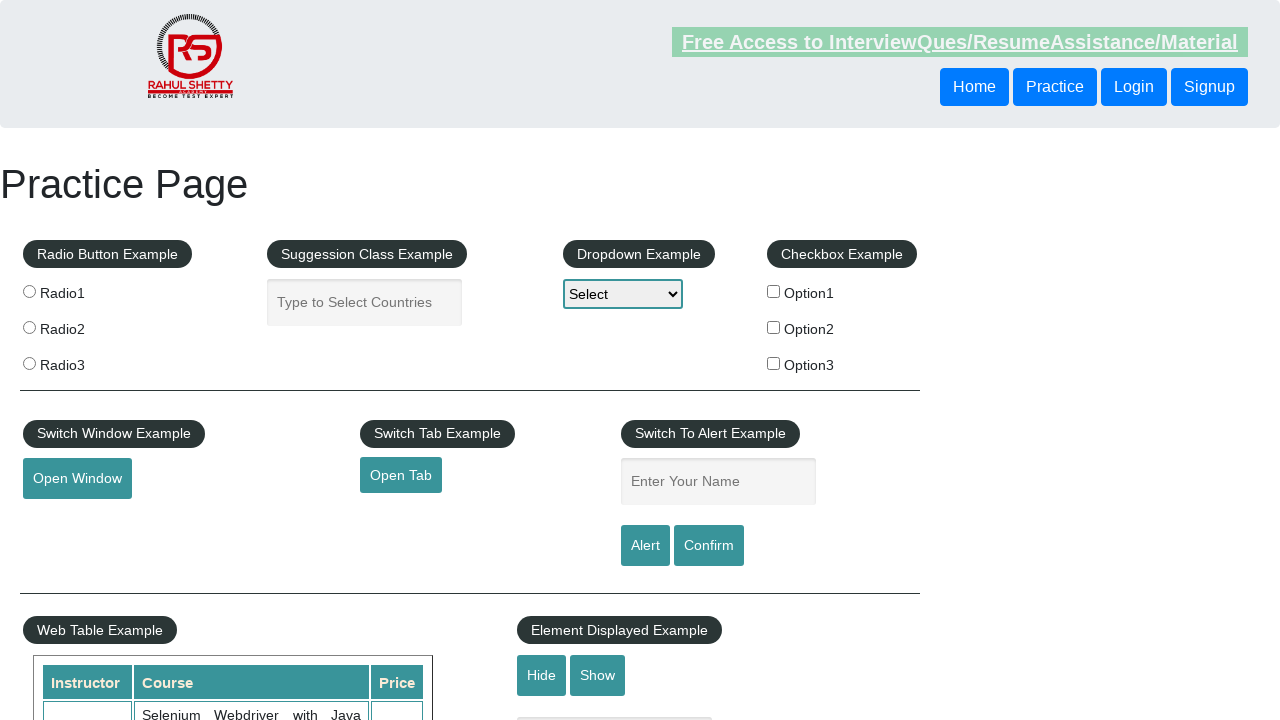

Navigated to AutomationPractice page
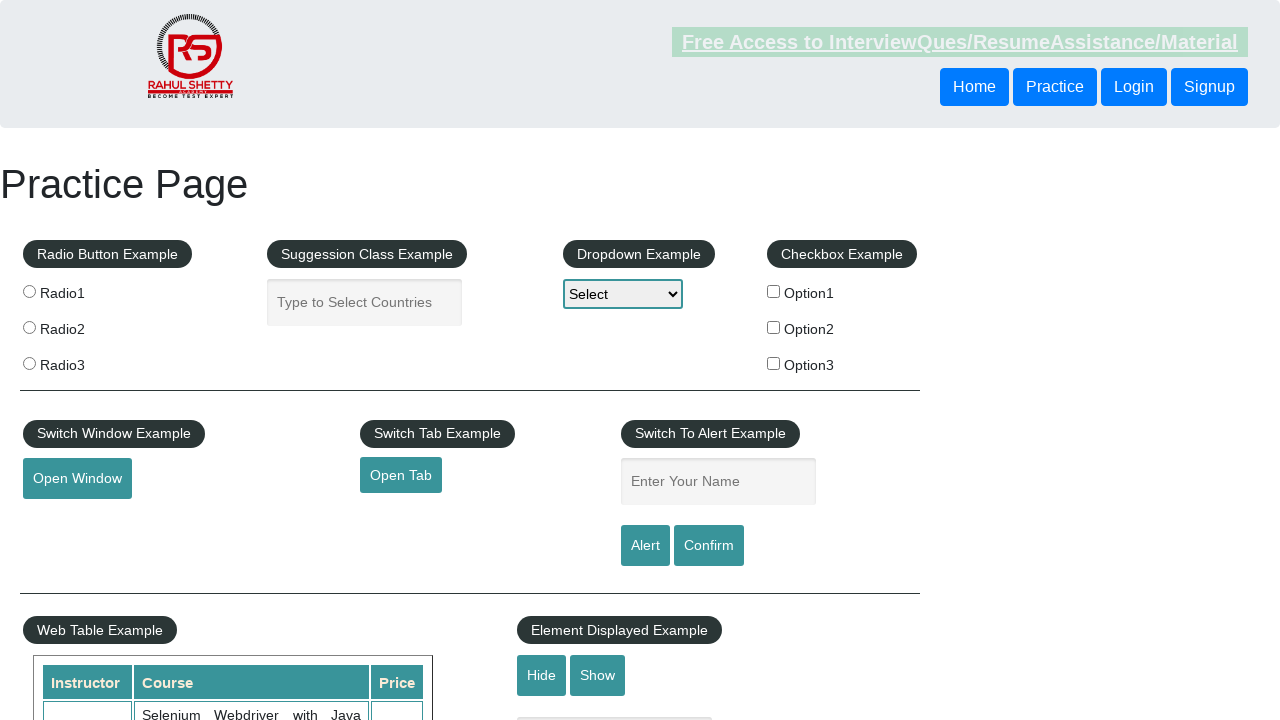

Filled autocomplete field with 'ind' on //input[@id='autocomplete']
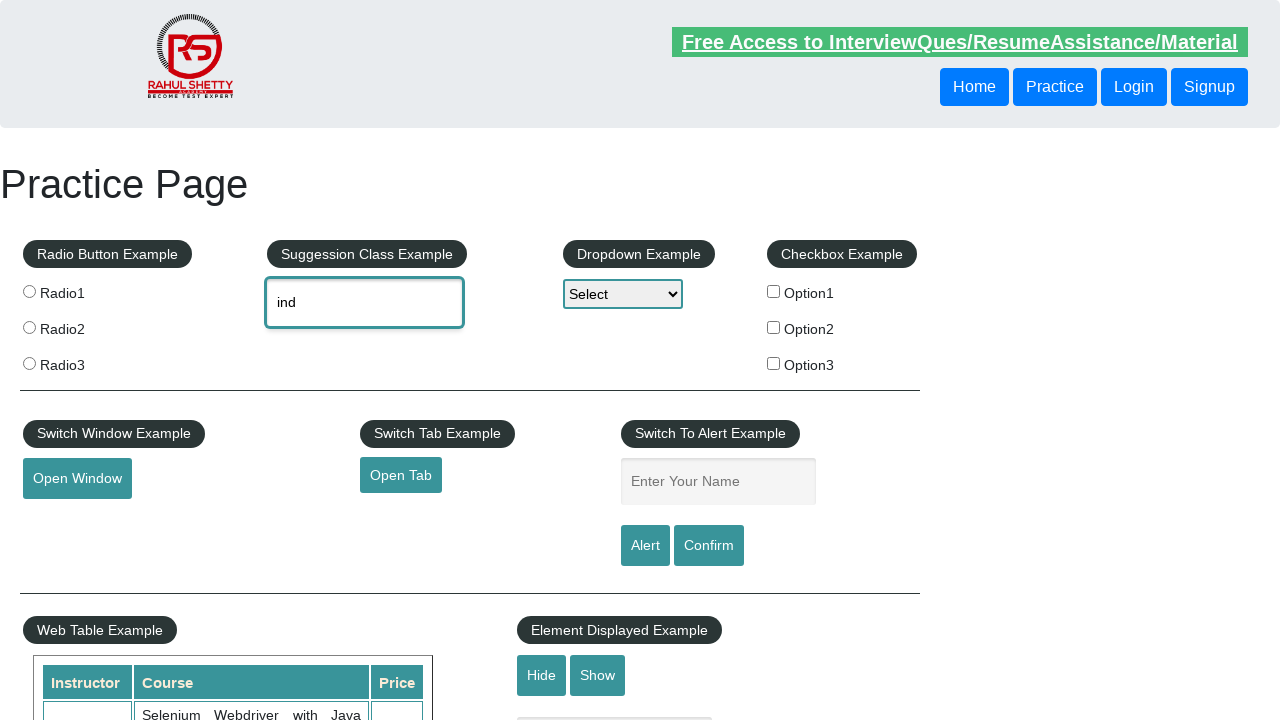

Pressed ArrowDown in autocomplete field on //input[@id='autocomplete']
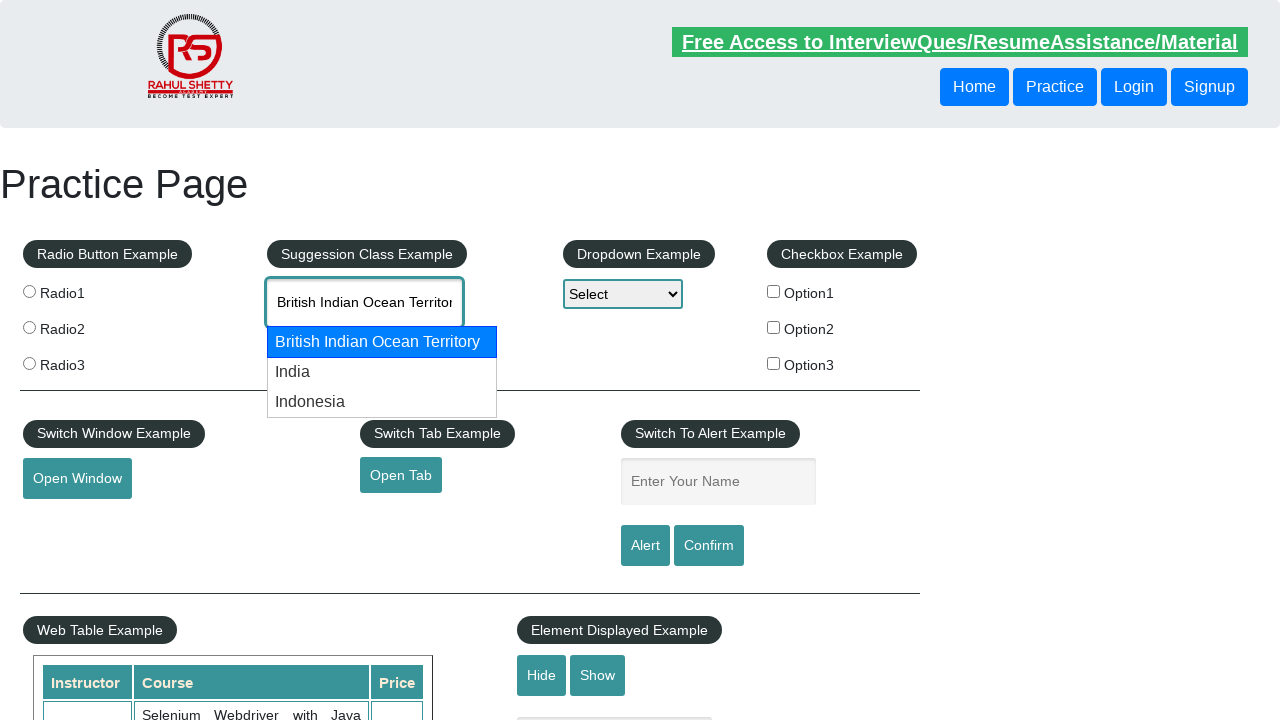

Pressed ArrowDown in autocomplete field again on //input[@id='autocomplete']
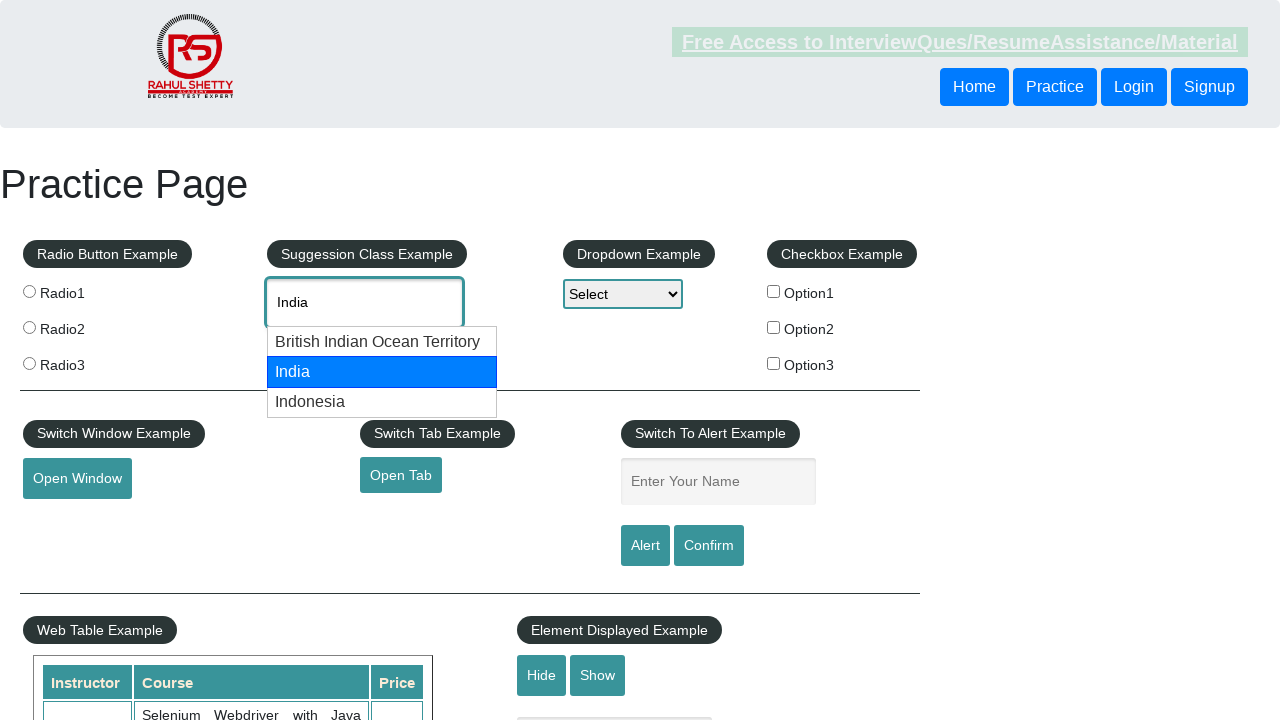

Pressed Enter to select autocomplete option on //input[@id='autocomplete']
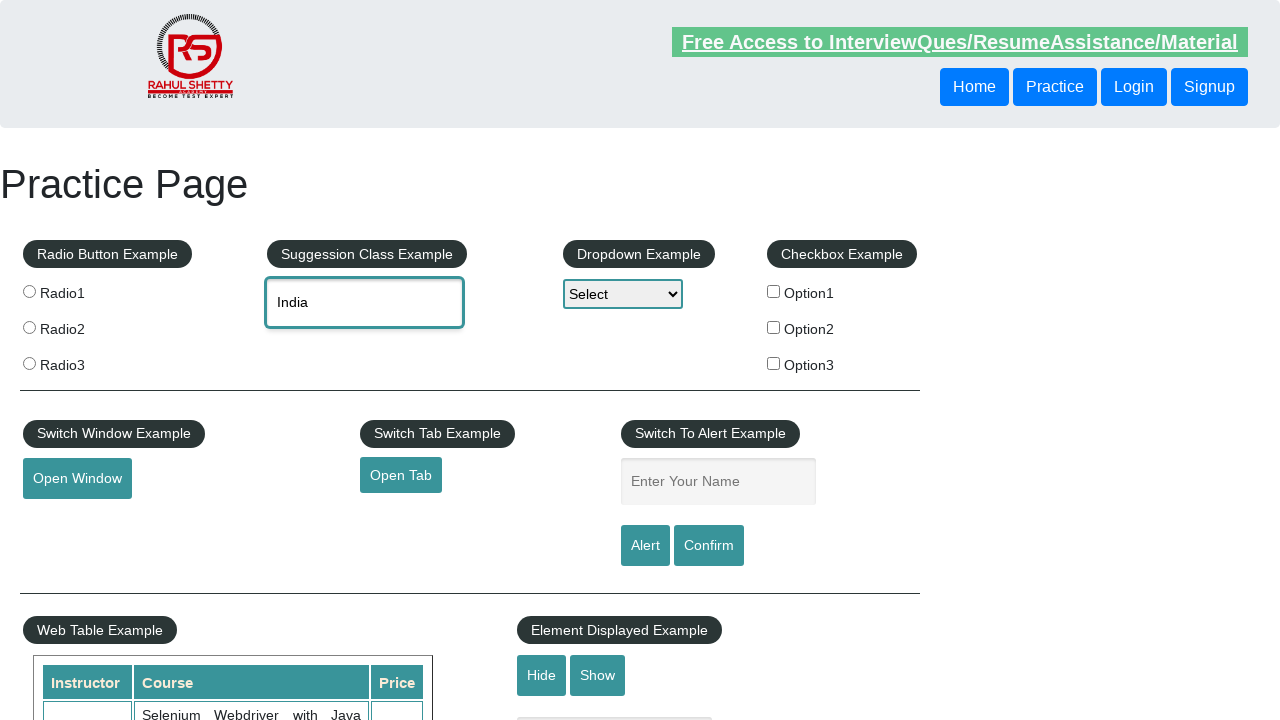

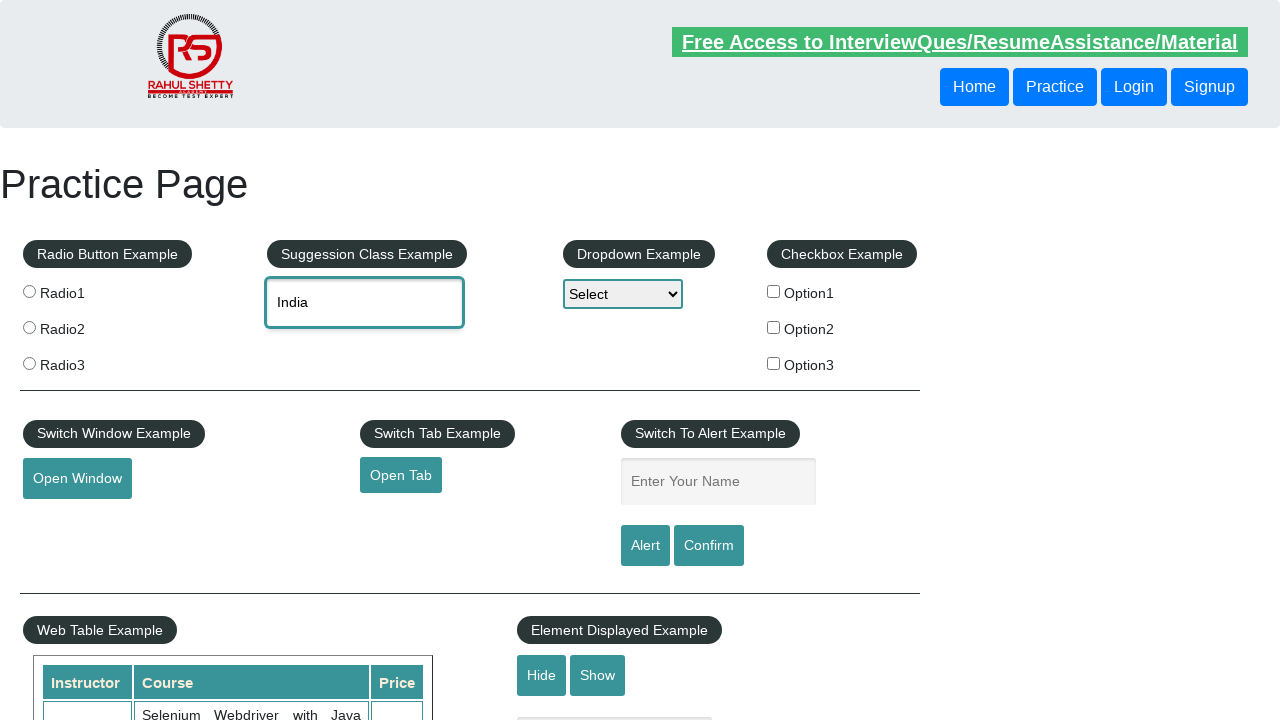